Tests autocomplete dropdown functionality by typing a partial country name "Ind" and hovering over the "Indonesia" suggestion from the auto-suggested dropdown options.

Starting URL: https://rahulshettyacademy.com/AutomationPractice/

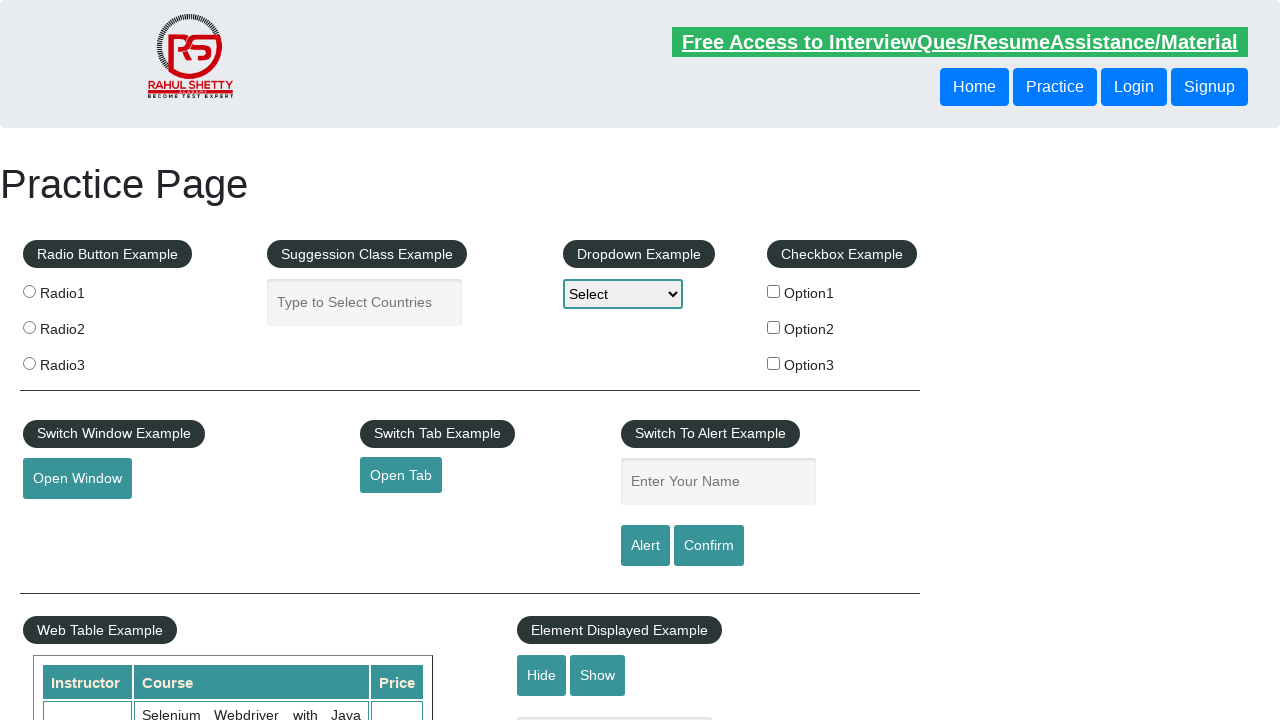

Filled autocomplete field with 'Ind' to trigger suggestions on #autocomplete
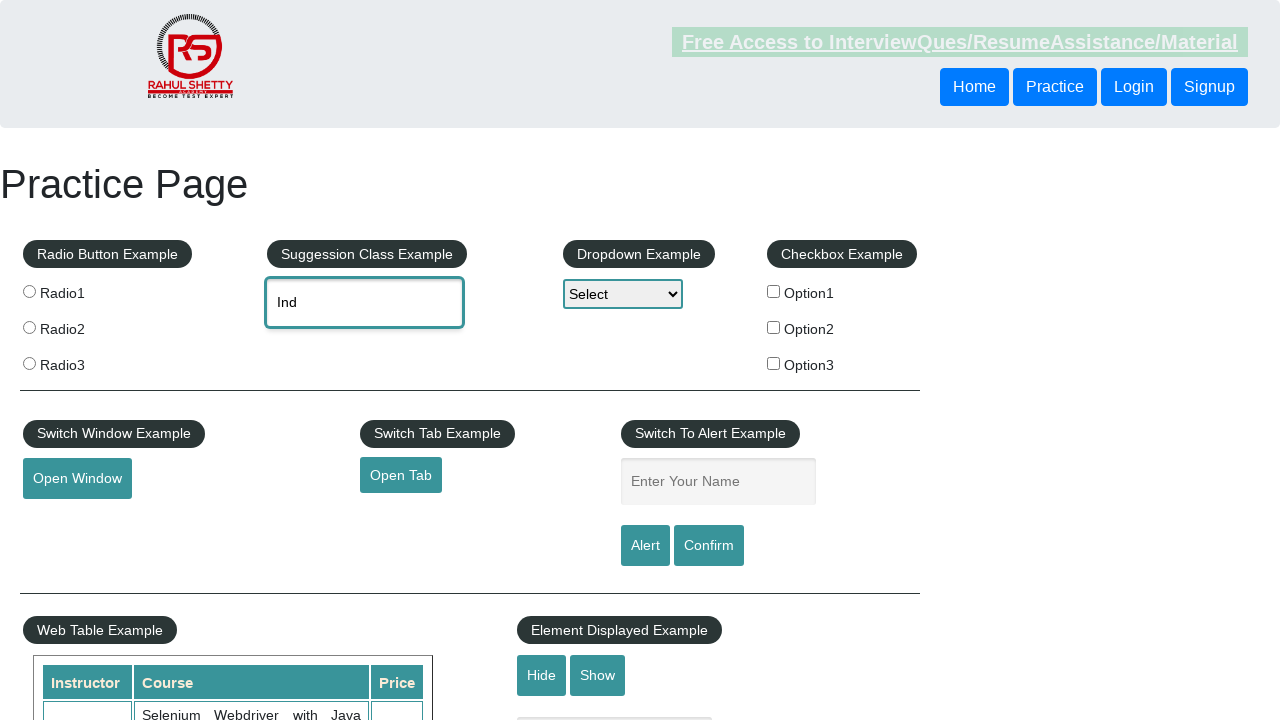

Autocomplete dropdown suggestions loaded
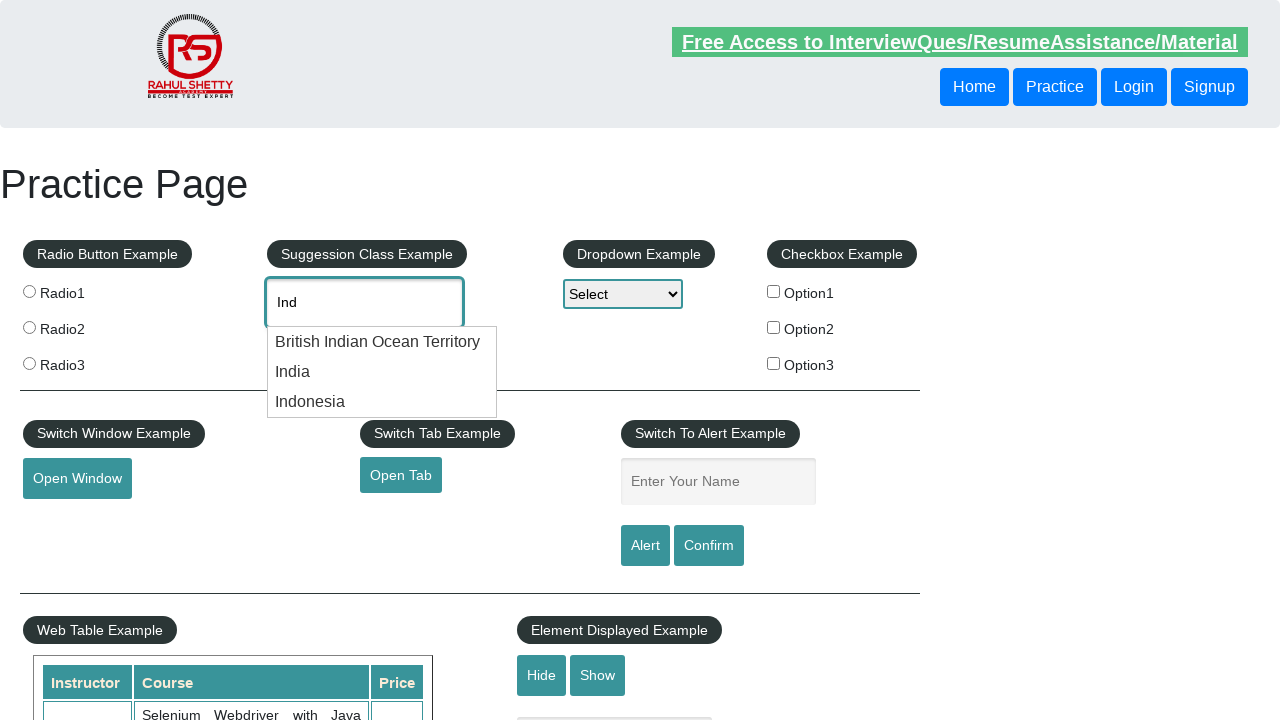

Located all autocomplete suggestion options
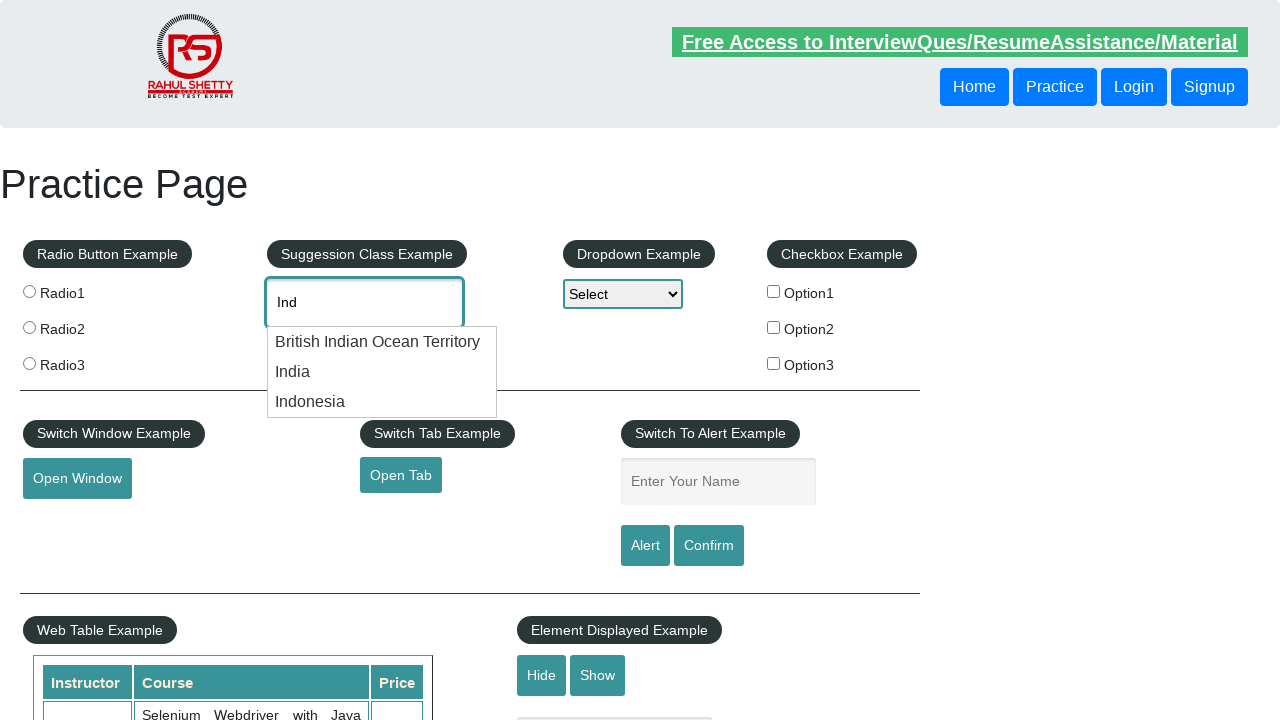

Hovered over 'Indonesia' suggestion in dropdown at (382, 402) on li.ui-menu-item div >> nth=2
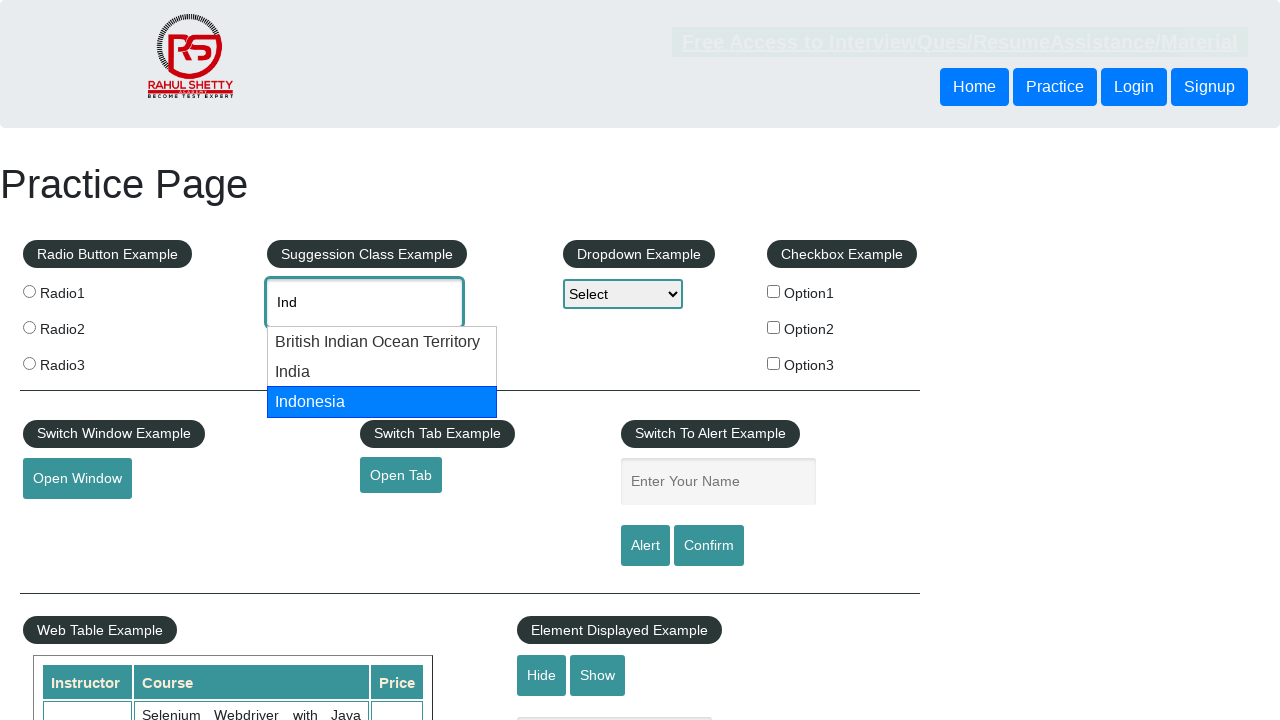

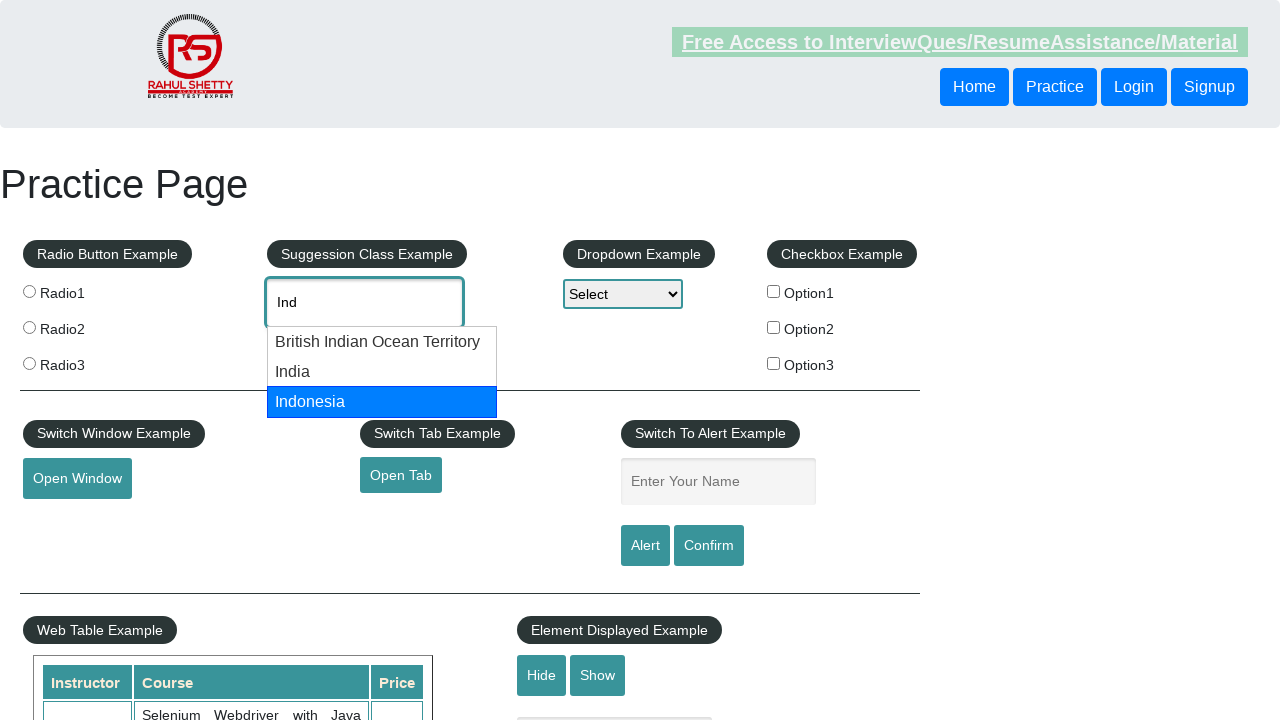